Tests clearing an input field and entering new text using the fill method

Starting URL: https://letcode.in/edit

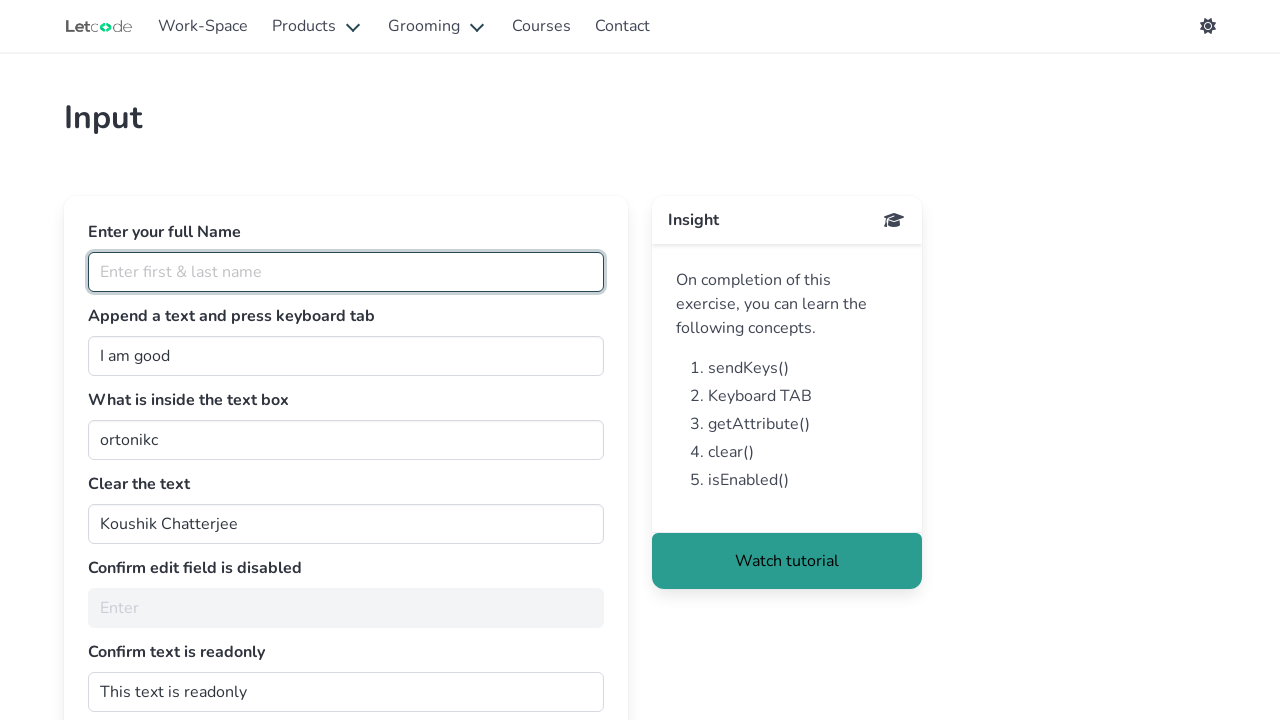

Cleared the input field and entered 'Cleared' as new text on #clearMe
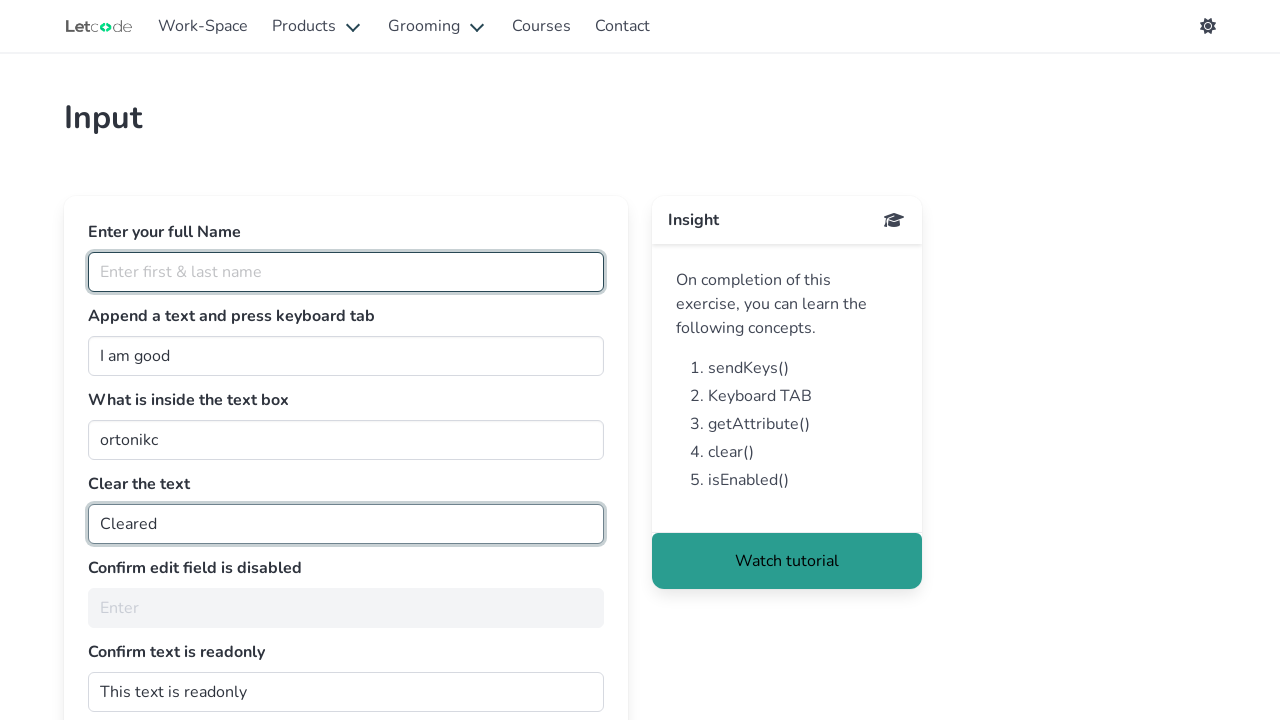

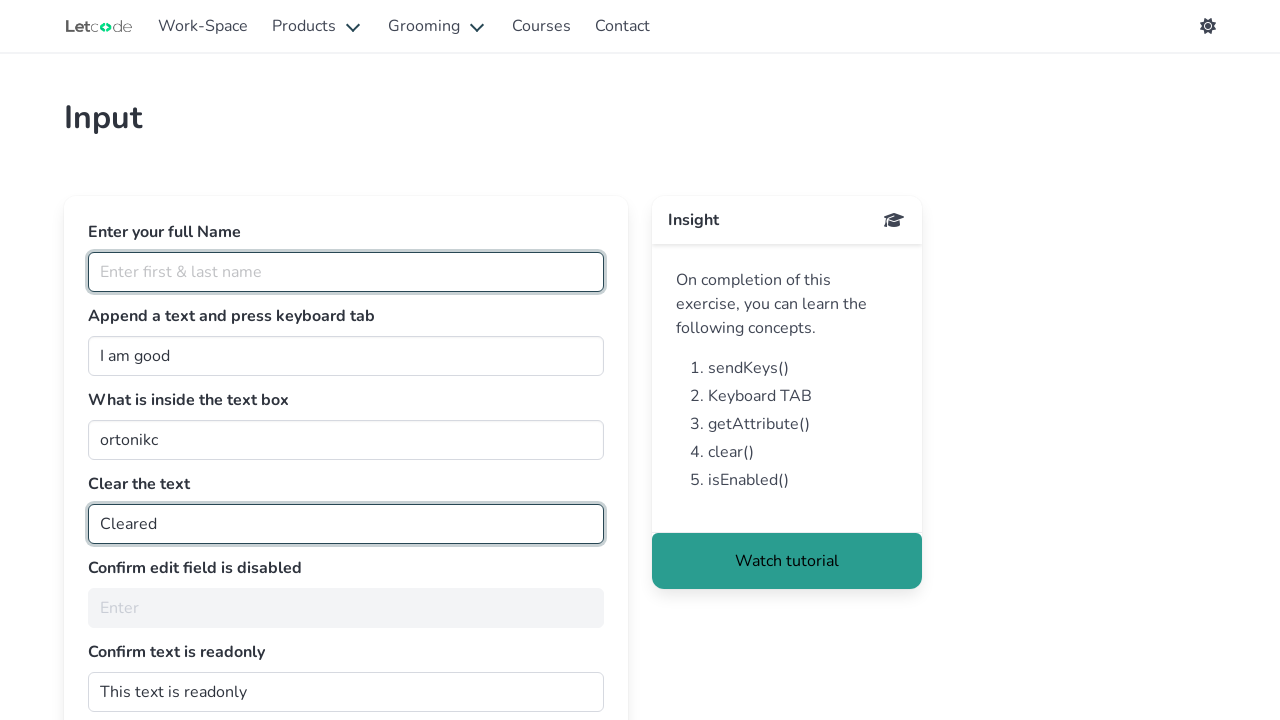